Tests the forgot password functionality by entering an email address and clicking the submit button to request a password reset.

Starting URL: https://the-internet.herokuapp.com/forgot_password

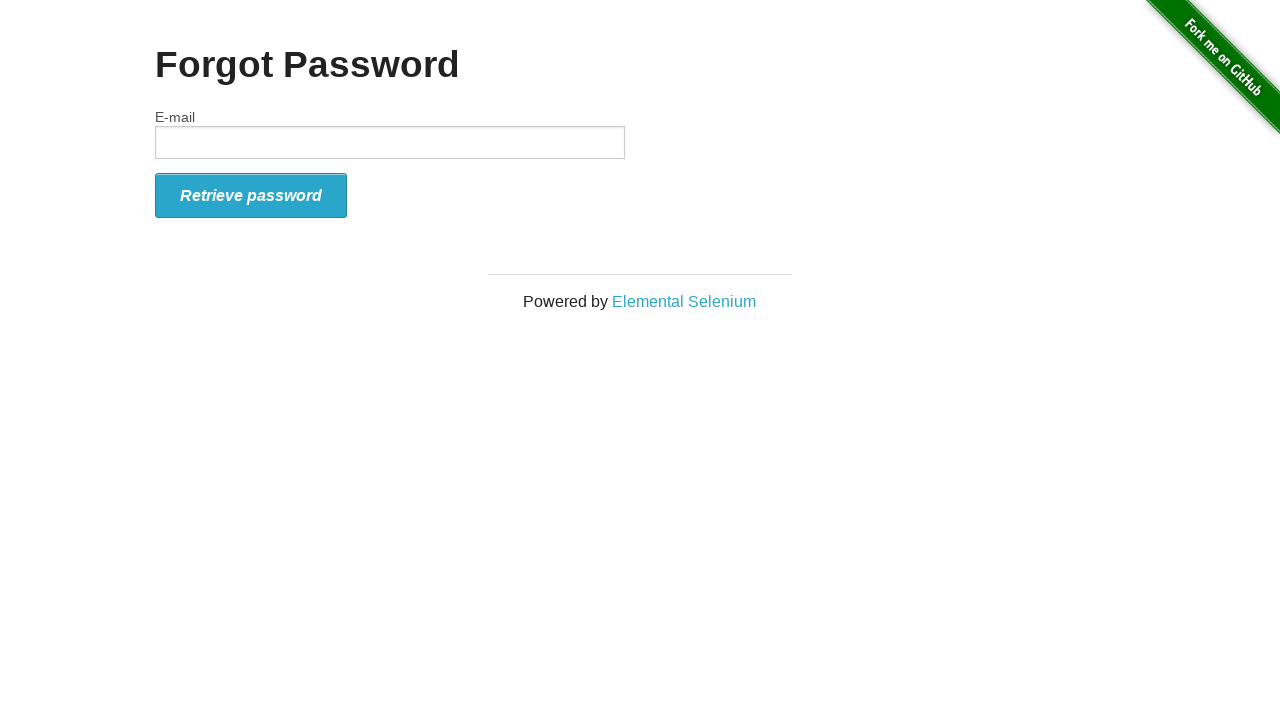

Filled email input field with 'jannatkabir@gmail.com' on input
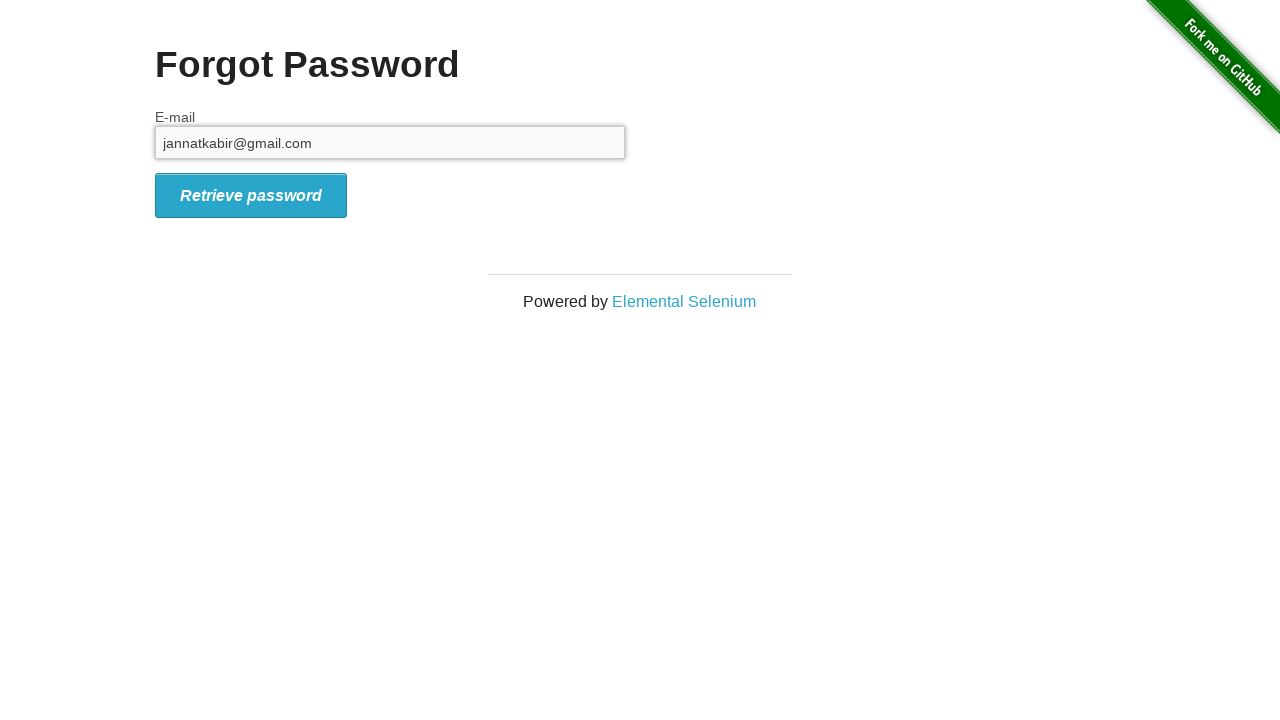

Clicked submit button to request password reset at (251, 195) on button
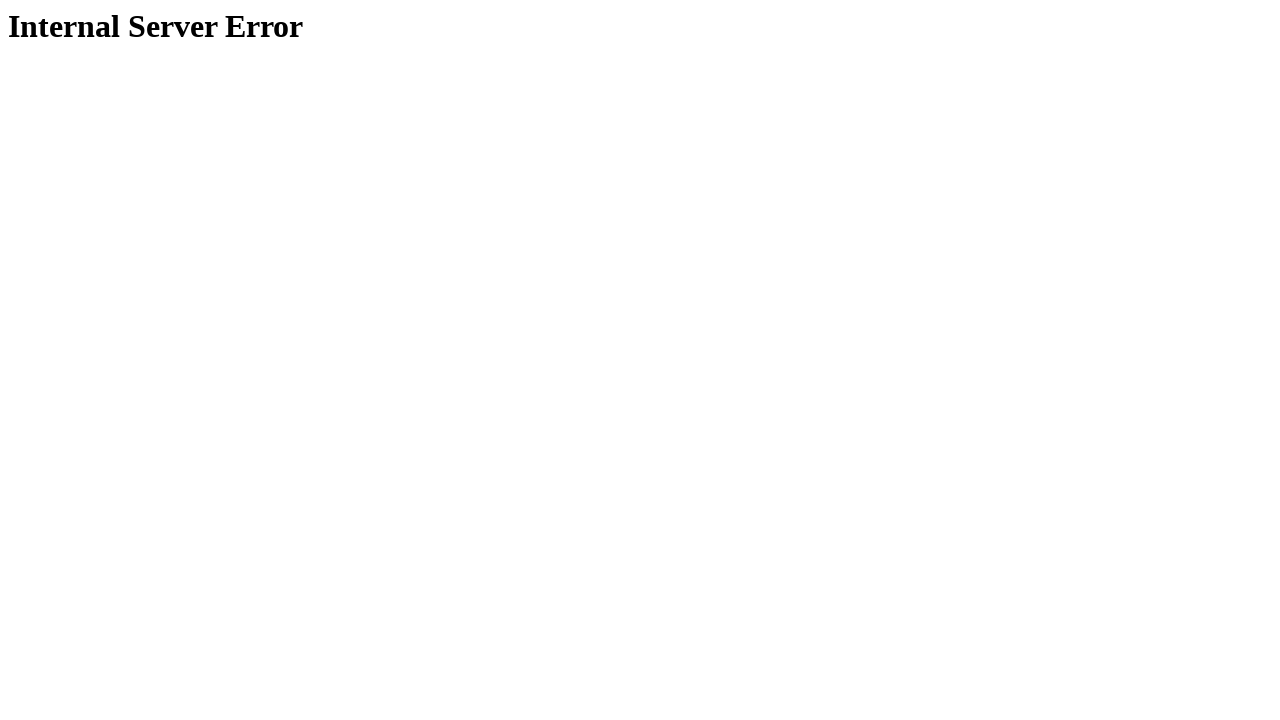

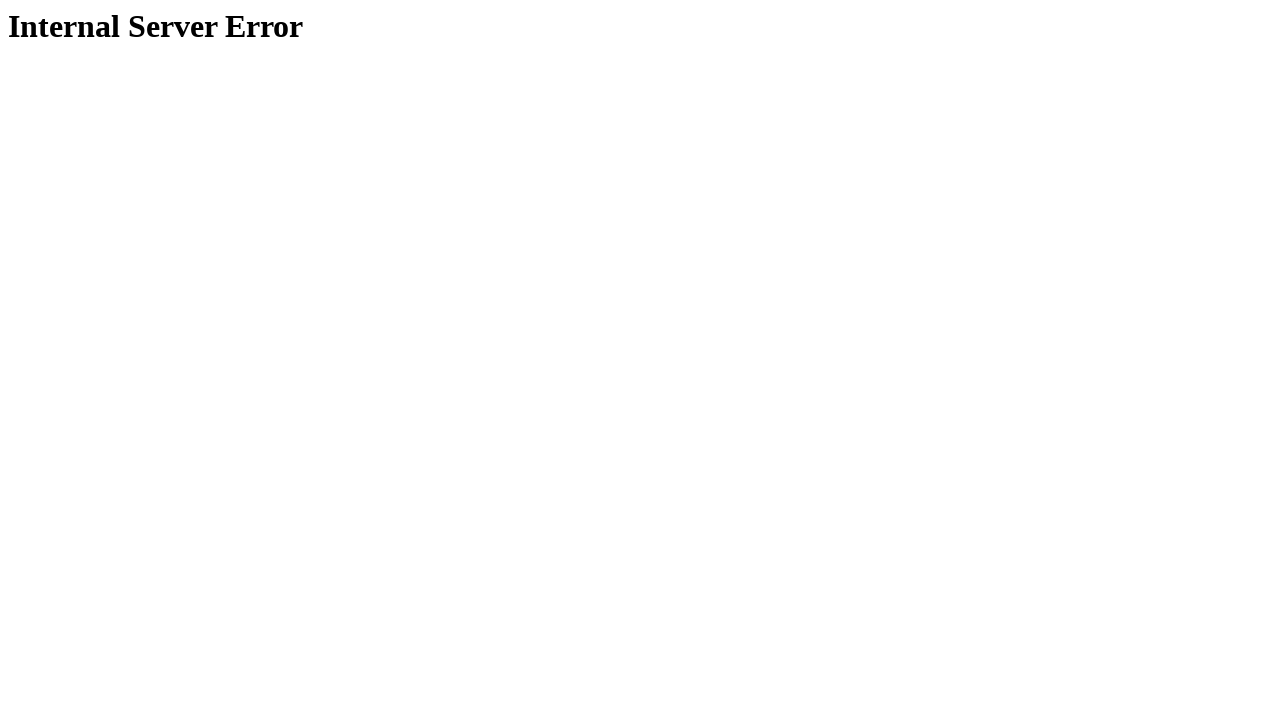